Tests a web form by filling in text and password fields, submitting the form, and verifying the success message is displayed

Starting URL: https://www.selenium.dev/selenium/web/web-form.html

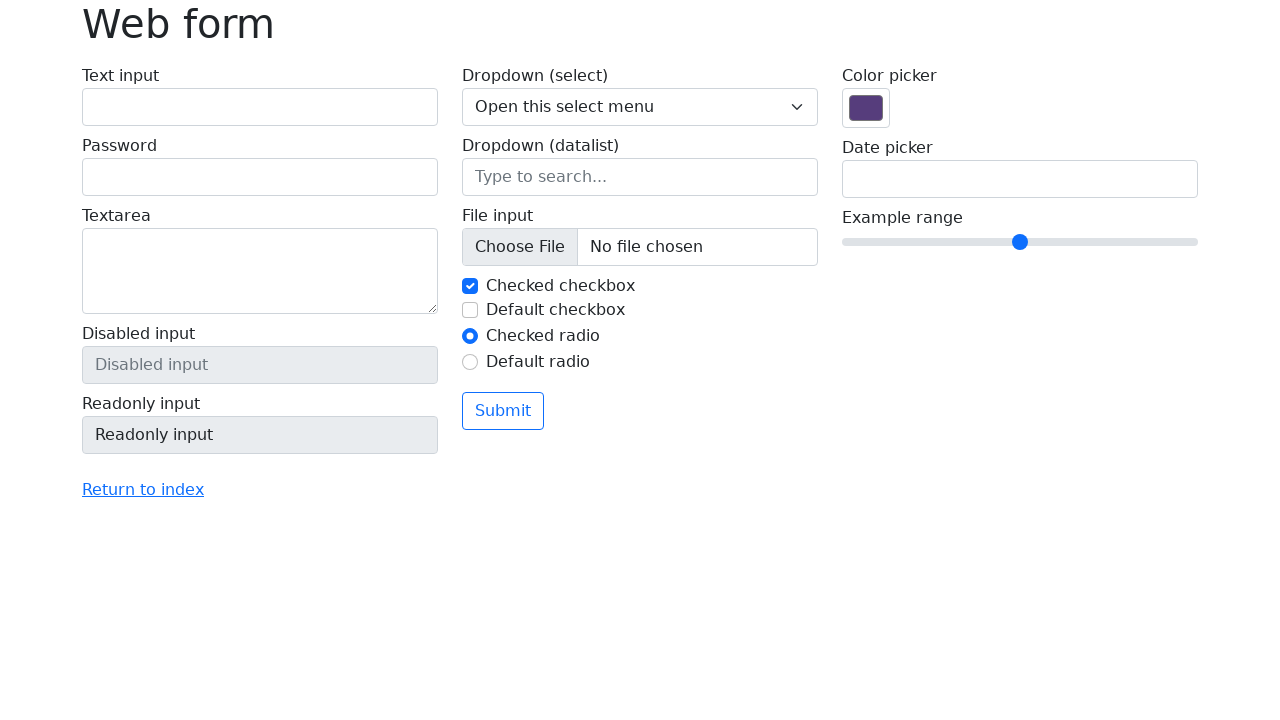

Filled text input field with 'Selenium' on input[name='my-text']
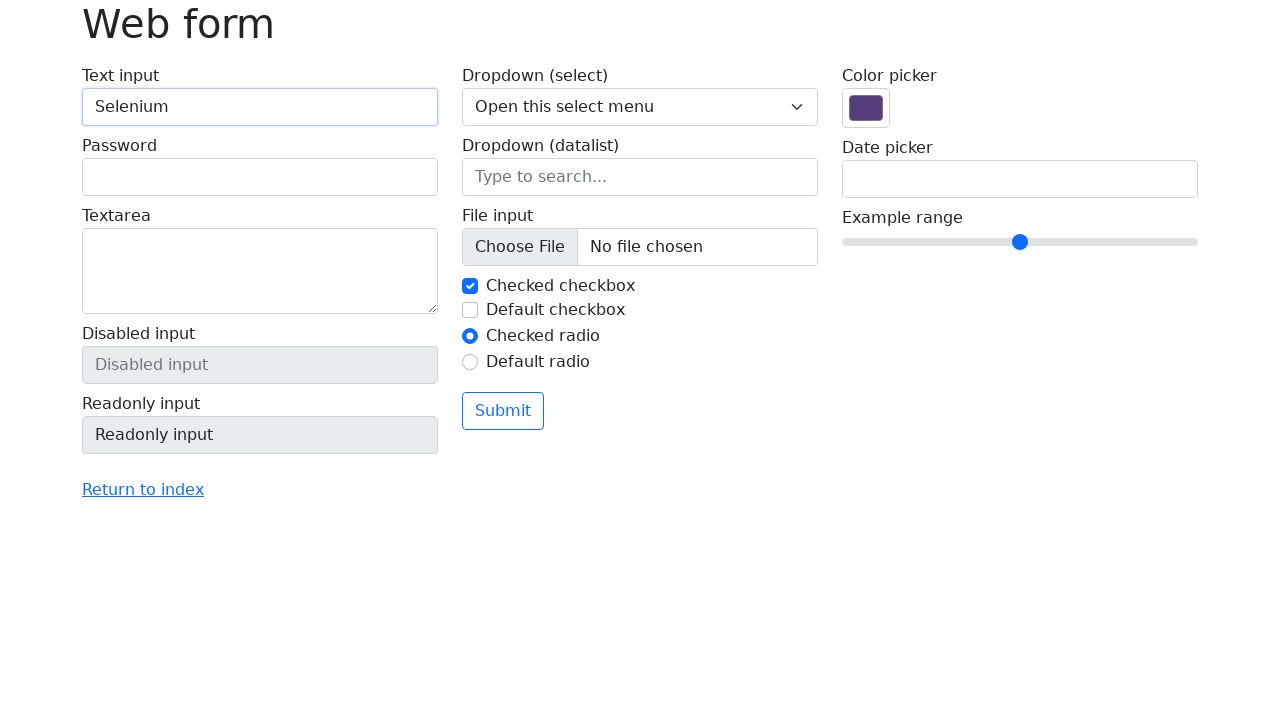

Filled password field with 'WebSel1' on input[name='my-password']
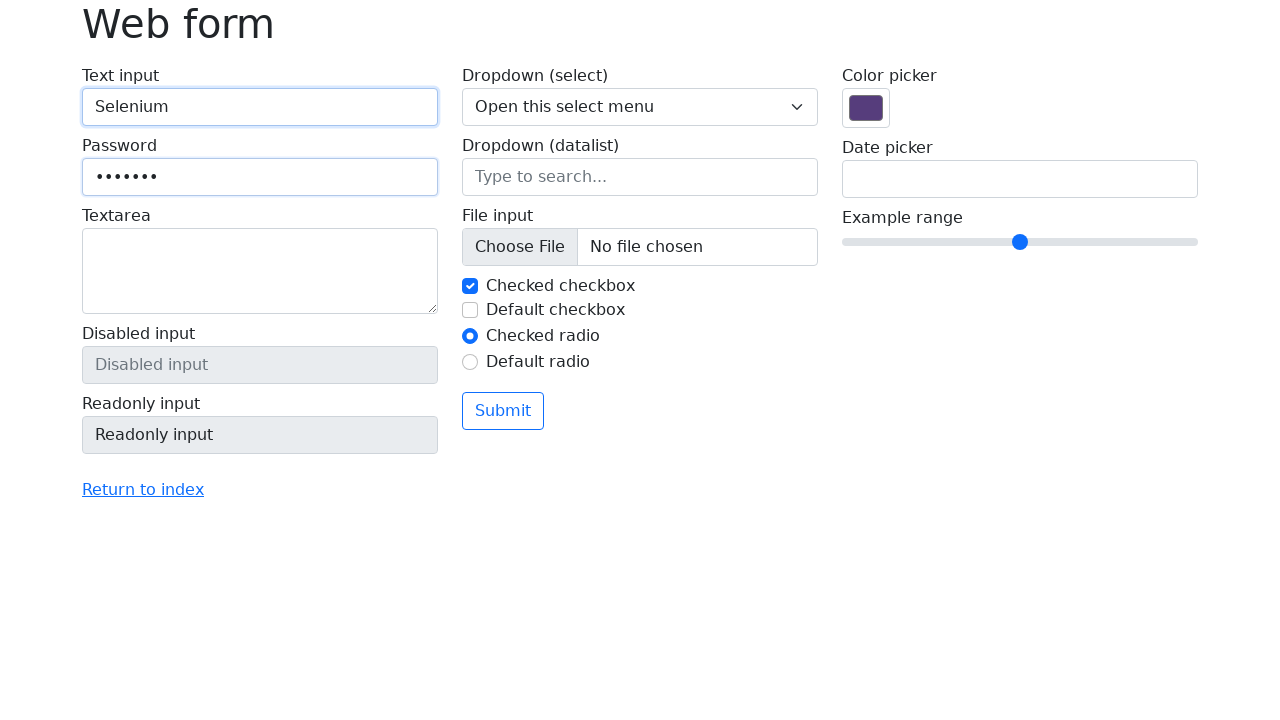

Clicked the submit button at (503, 411) on button
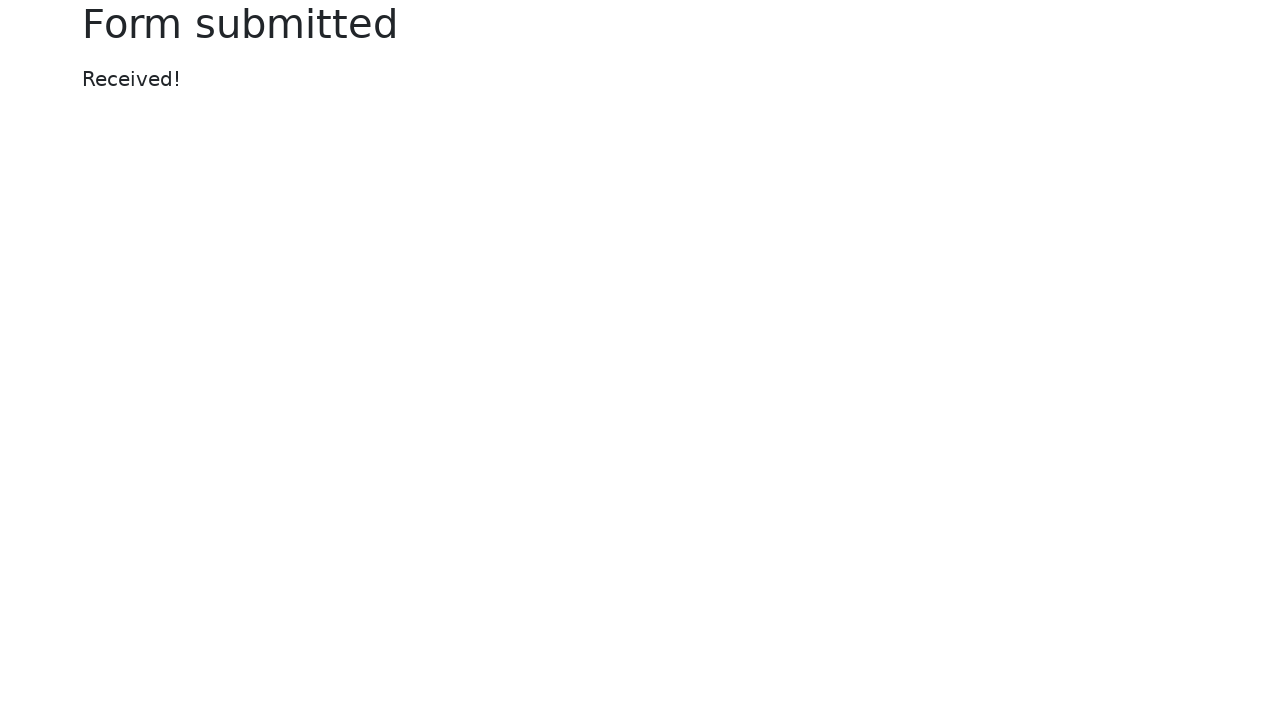

Success message appeared on the page
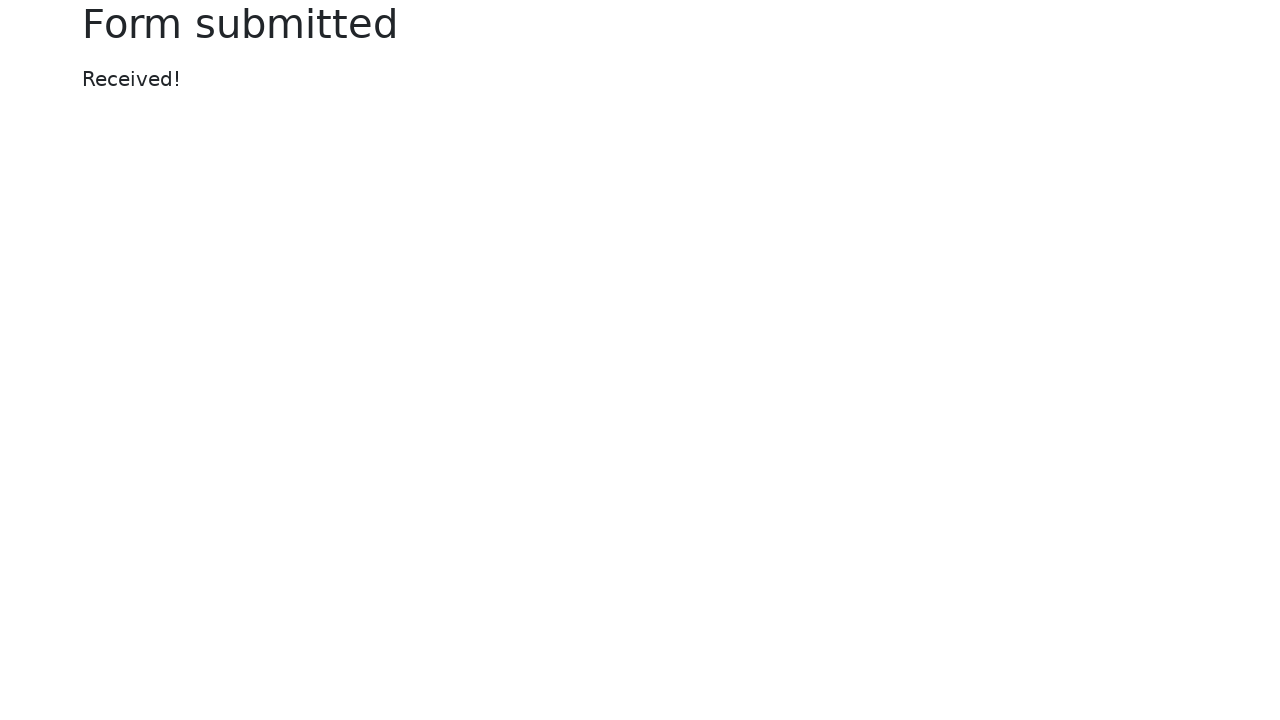

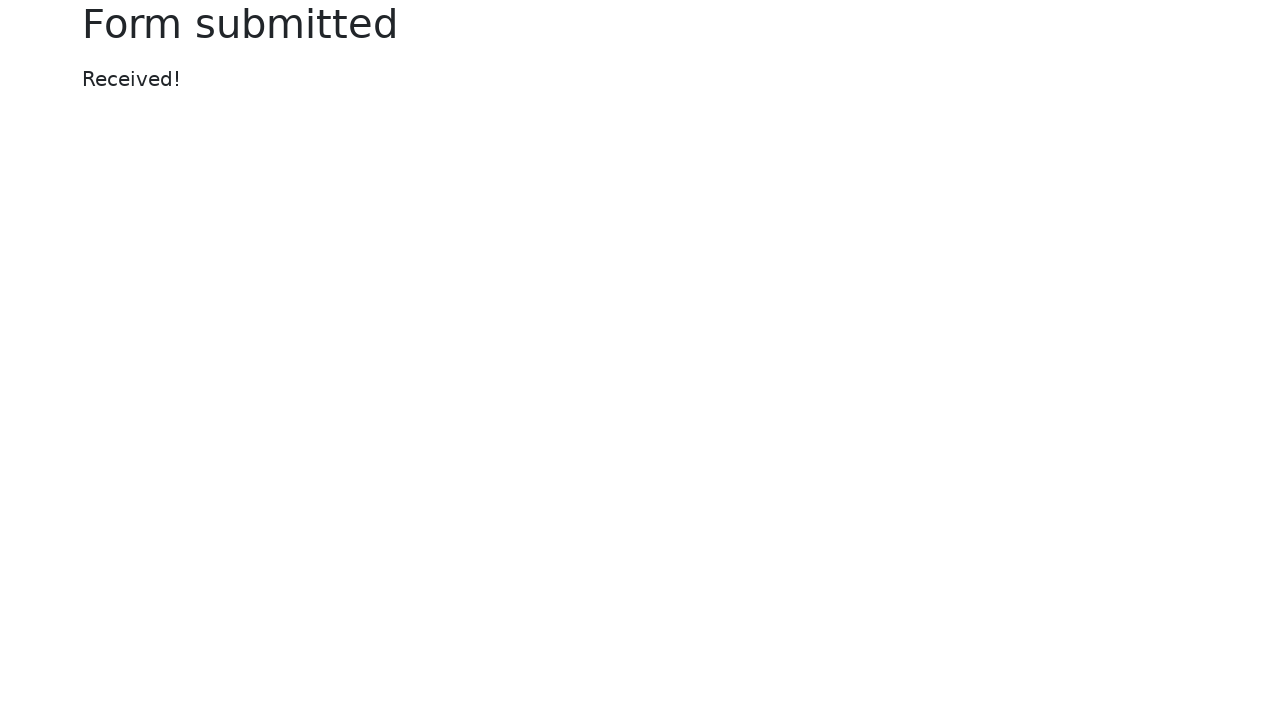